Tests file download functionality by clicking the download button and verifying the file downloads successfully

Starting URL: https://demoqa.com/upload-download

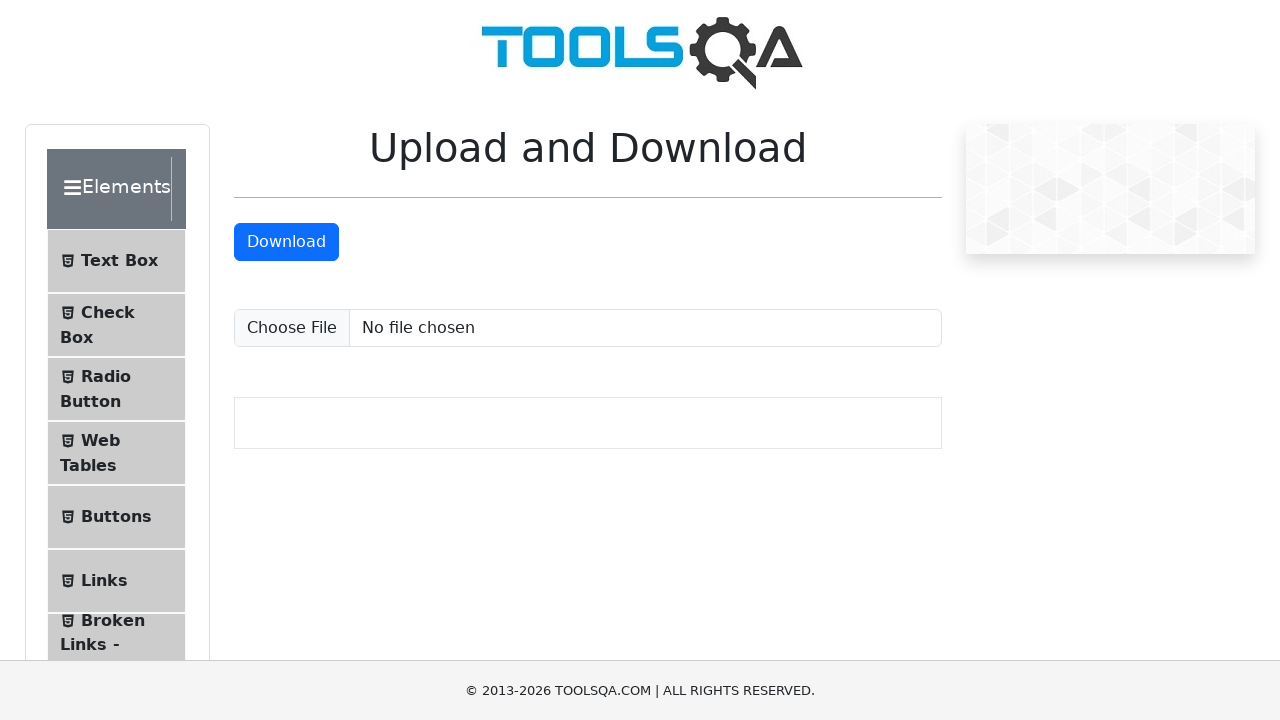

Clicked download button and download started at (286, 242) on xpath=//h1[text()='Upload and Download']/following-sibling::div//a[text()='Downl
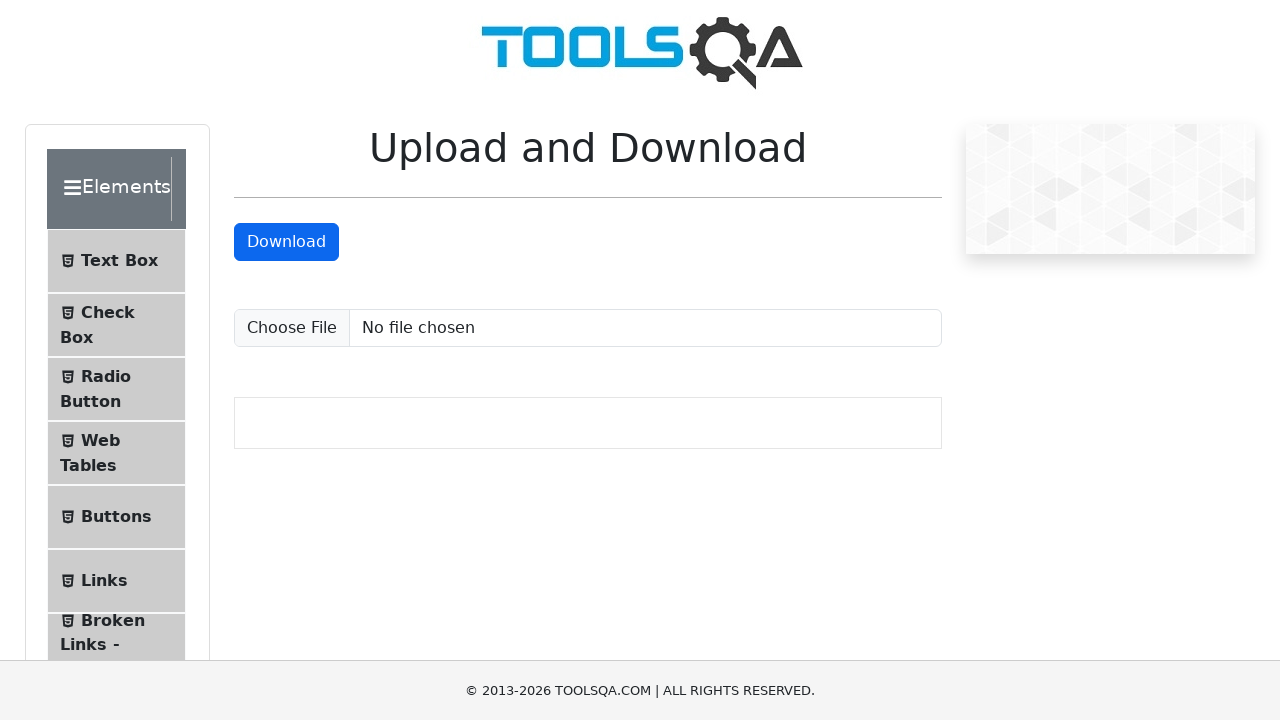

Retrieved download information
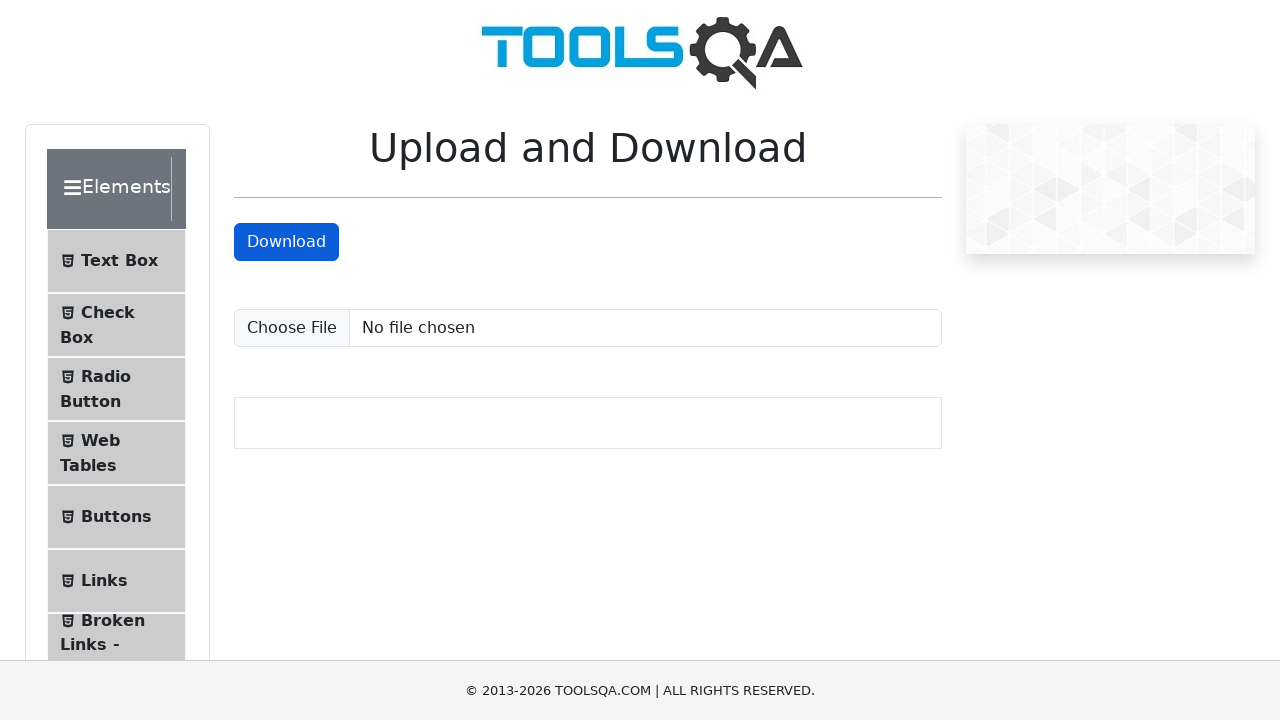

Extracted suggested filename from download
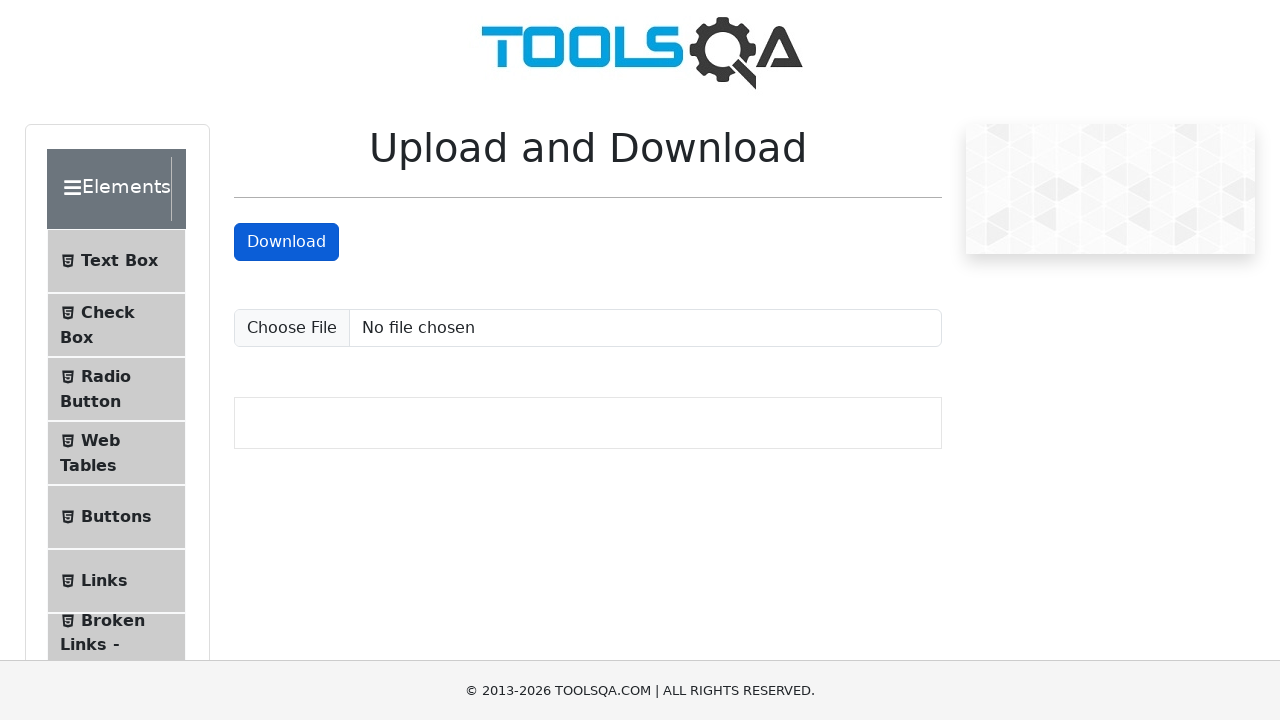

Verified downloaded filename is 'sampleFile.jpeg'
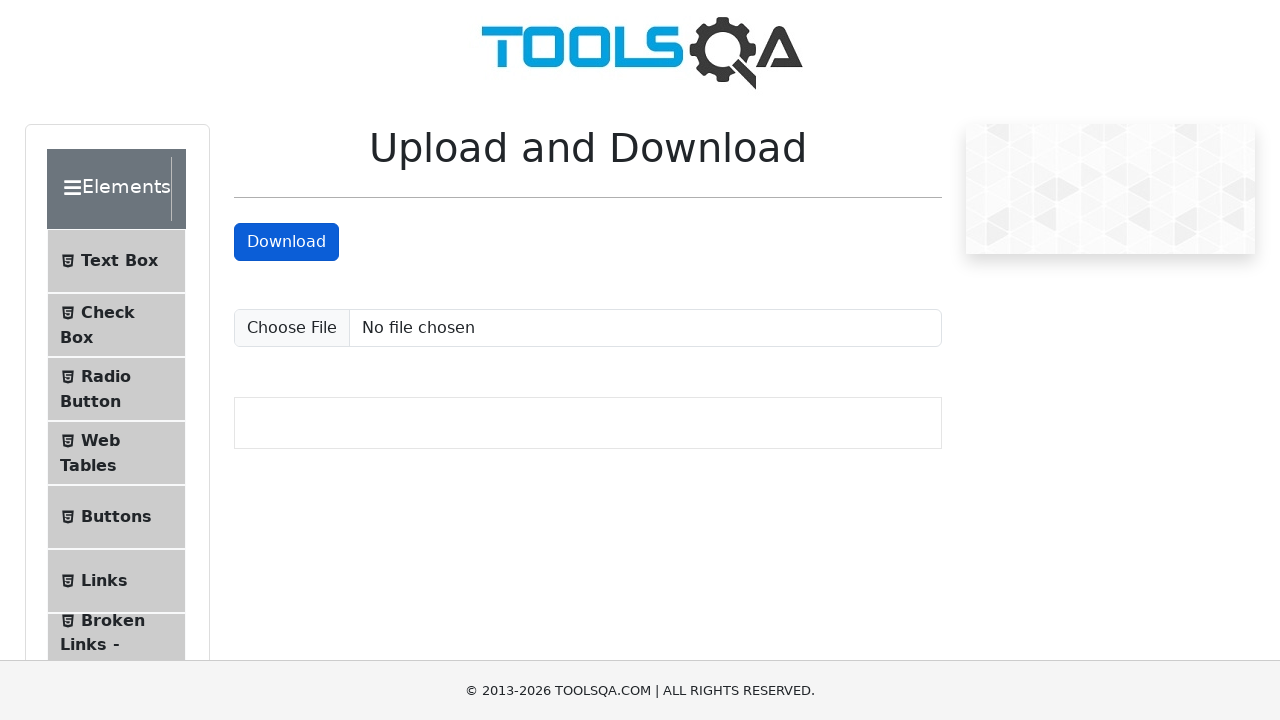

Checked for download errors
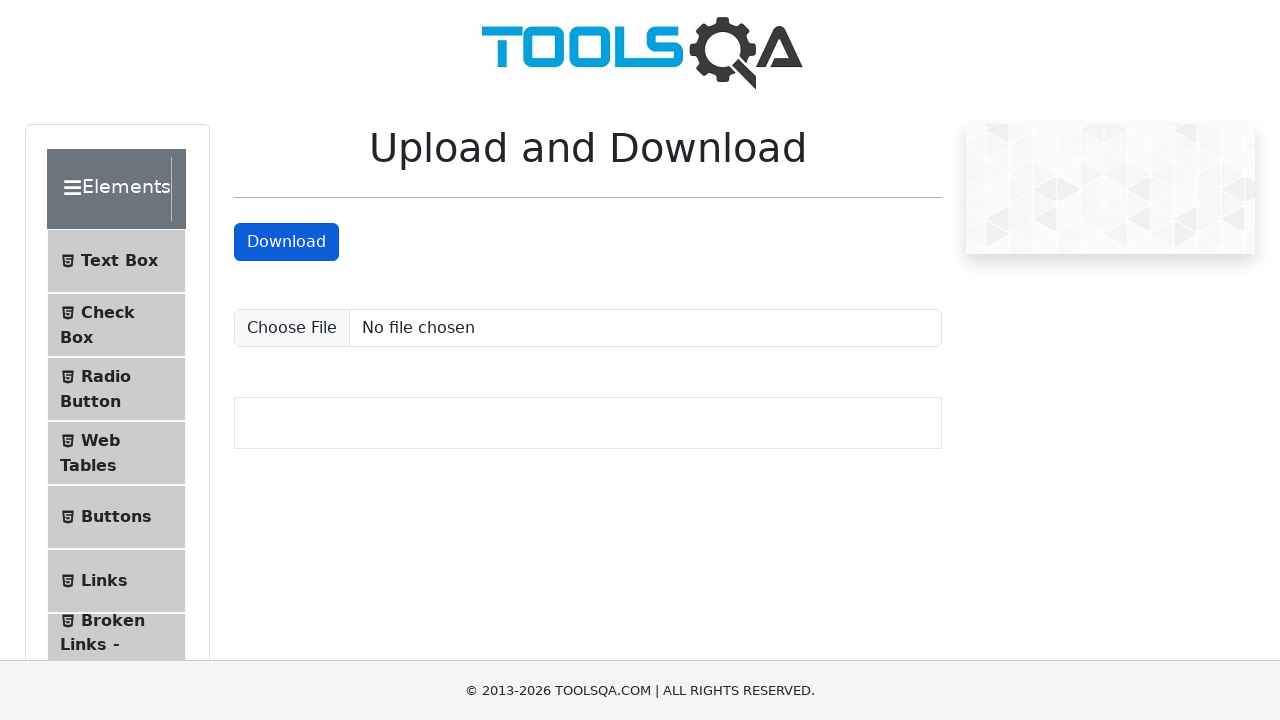

Confirmed download completed successfully with no errors
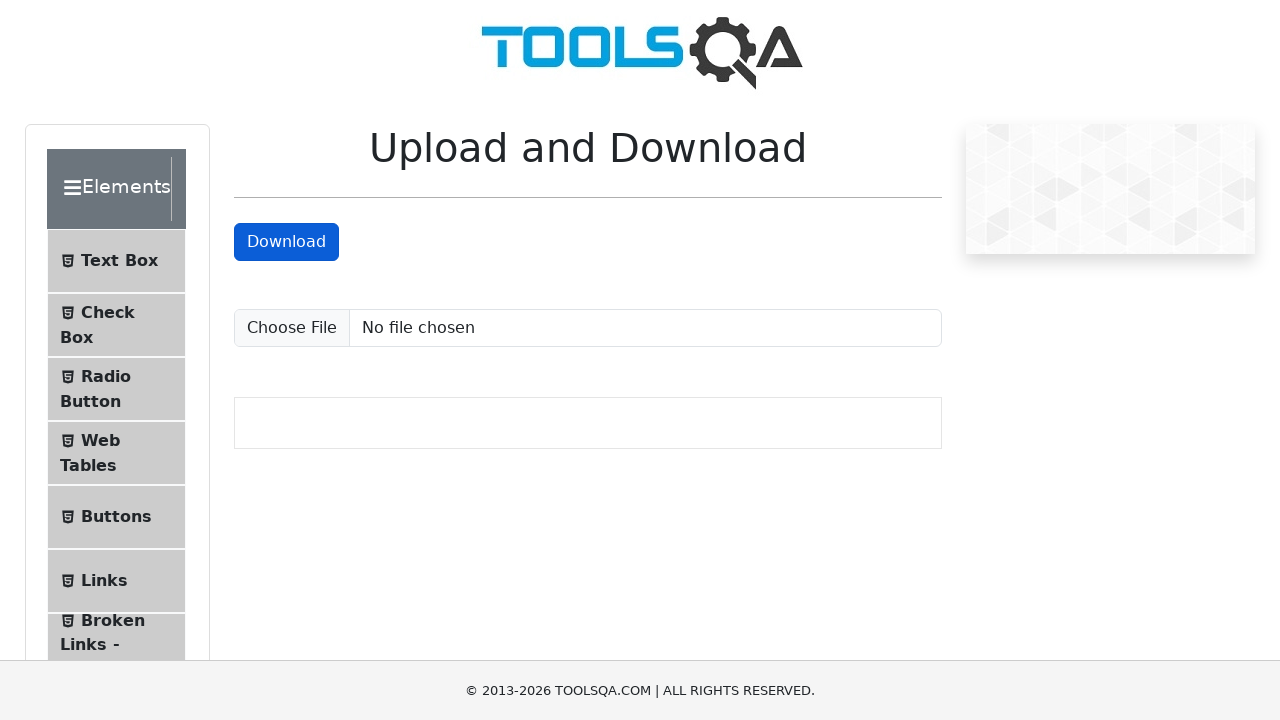

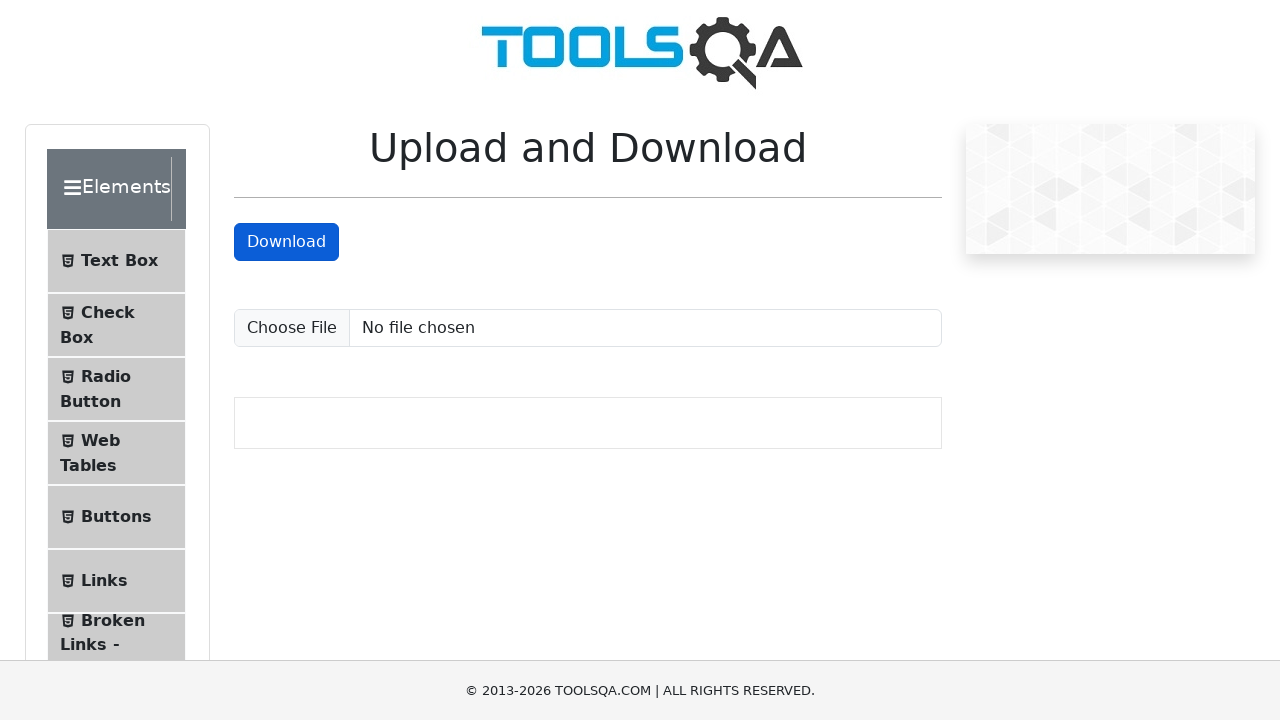